Tests an explicit wait scenario where the script waits for a price to change to $100, then clicks a book button, reads a value, calculates a mathematical result, and submits the answer

Starting URL: http://suninjuly.github.io/explicit_wait2.html

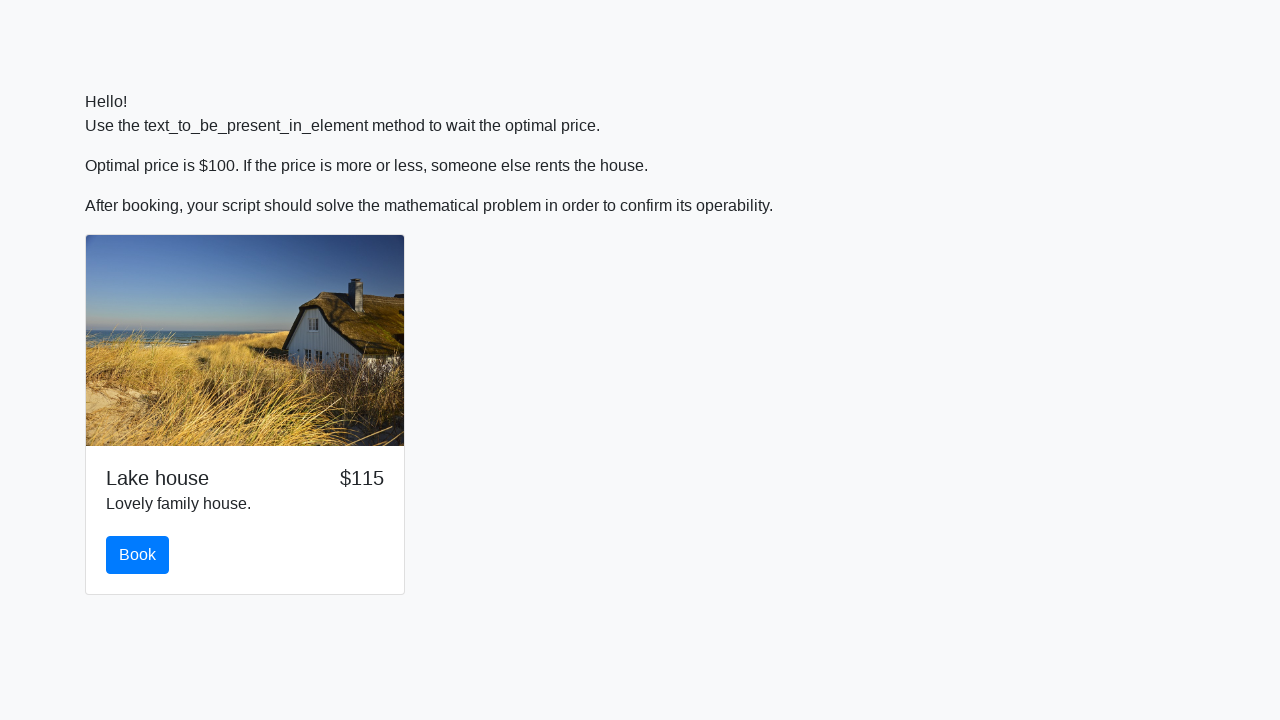

Waited for price to change to $100
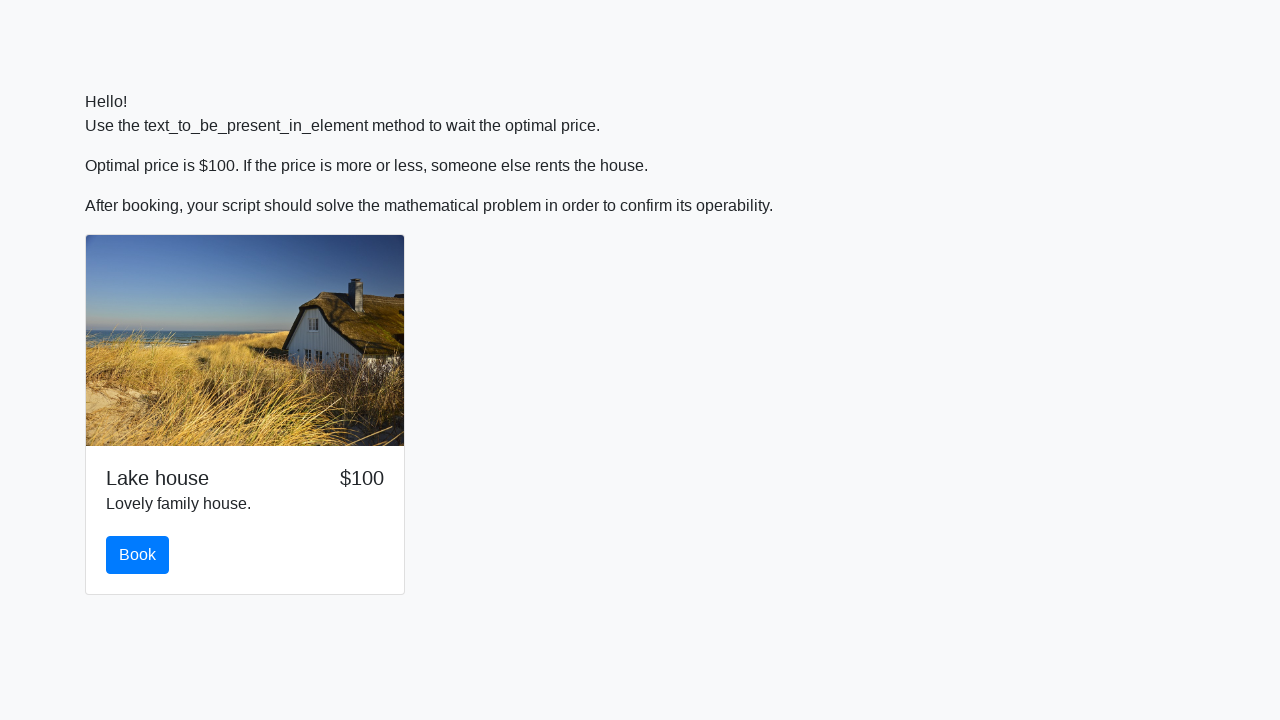

Clicked the book button at (138, 555) on #book
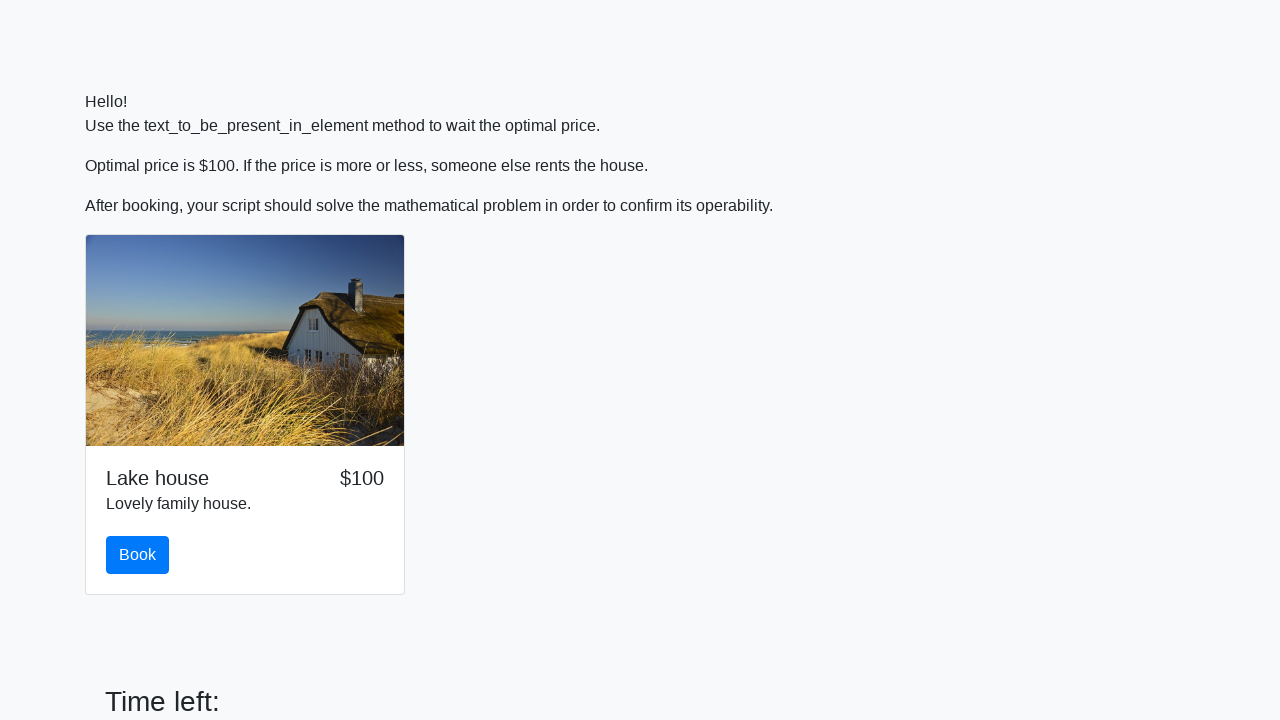

Retrieved input value: 231
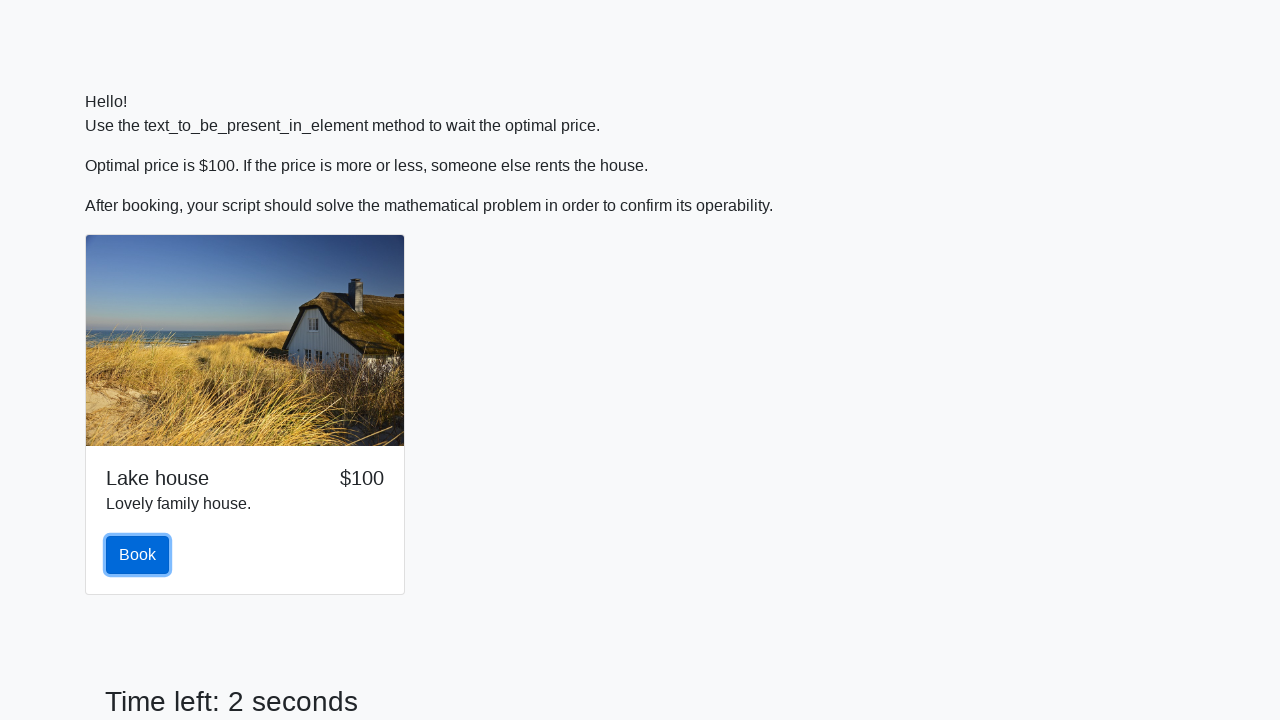

Calculated answer: 2.4805814995543063
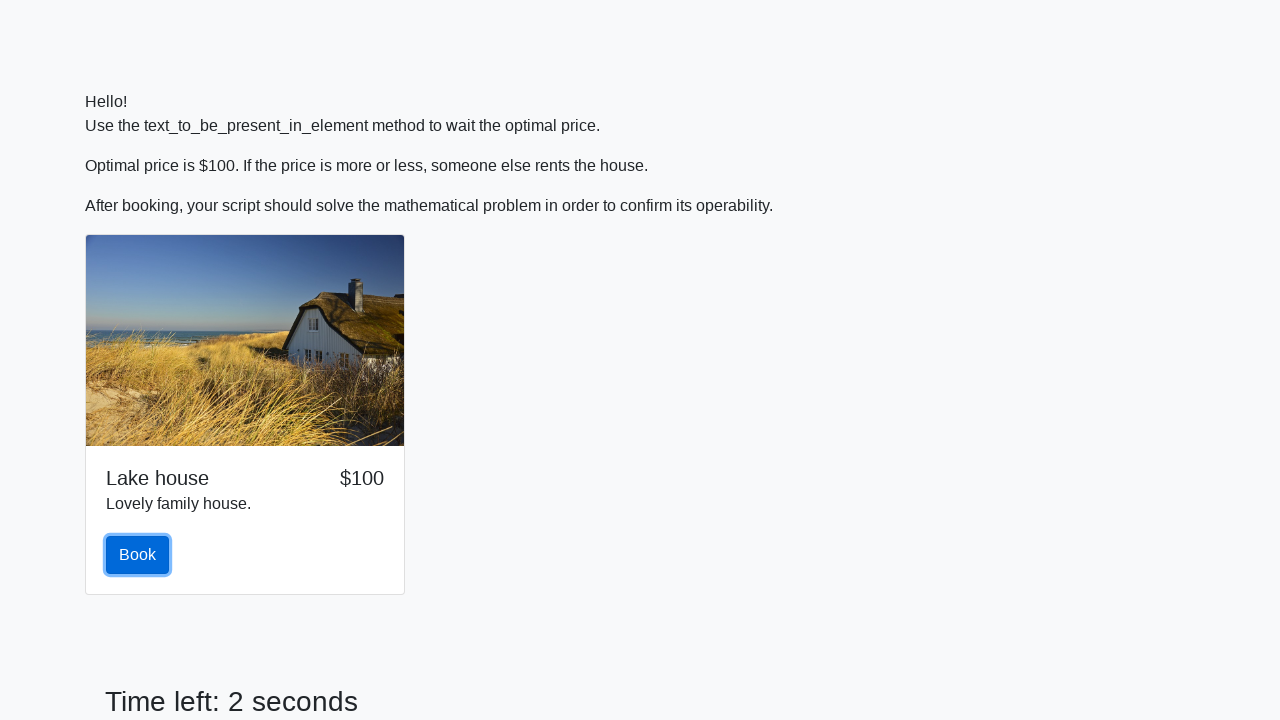

Filled answer field with calculated value: 2.4805814995543063 on #answer
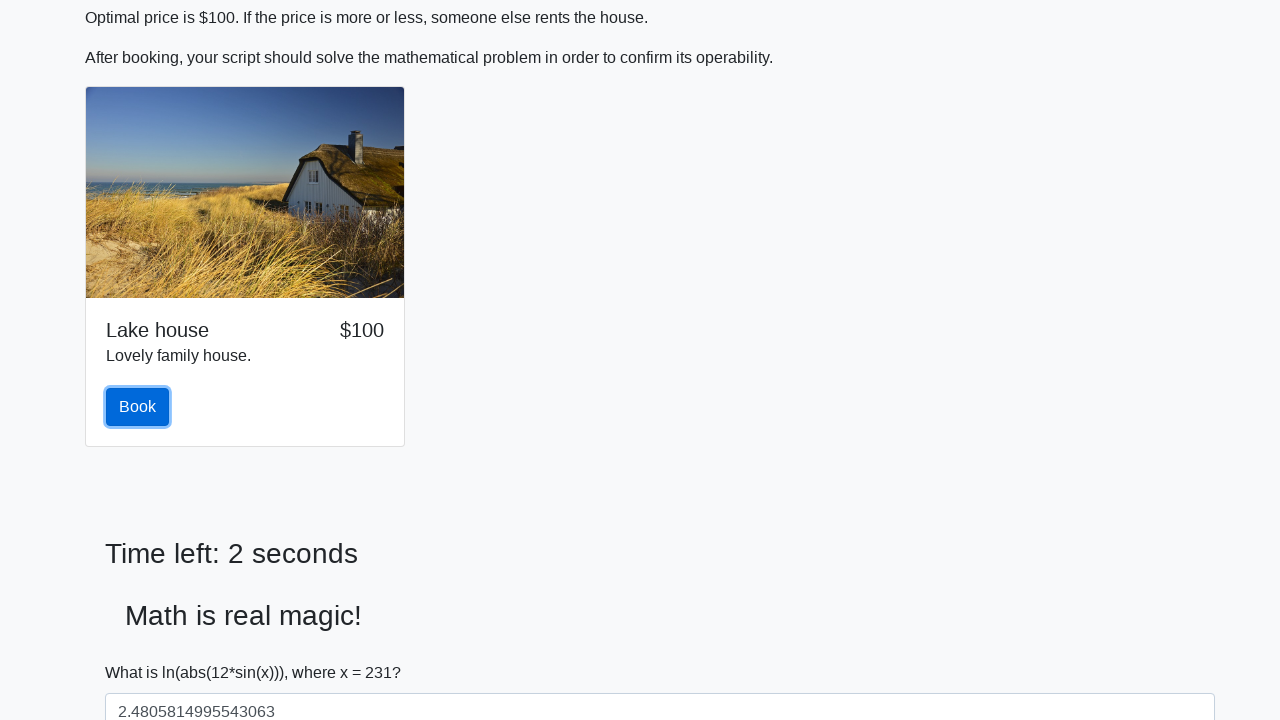

Clicked the solve button to submit answer at (143, 651) on #solve
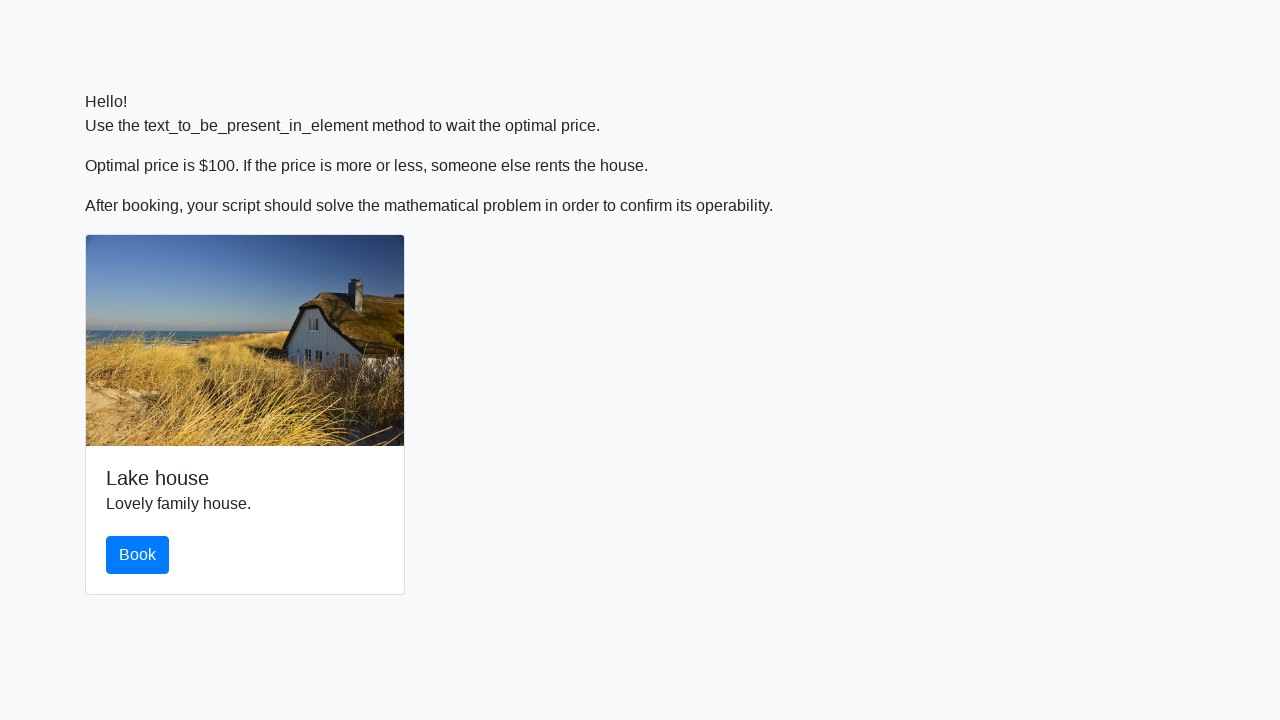

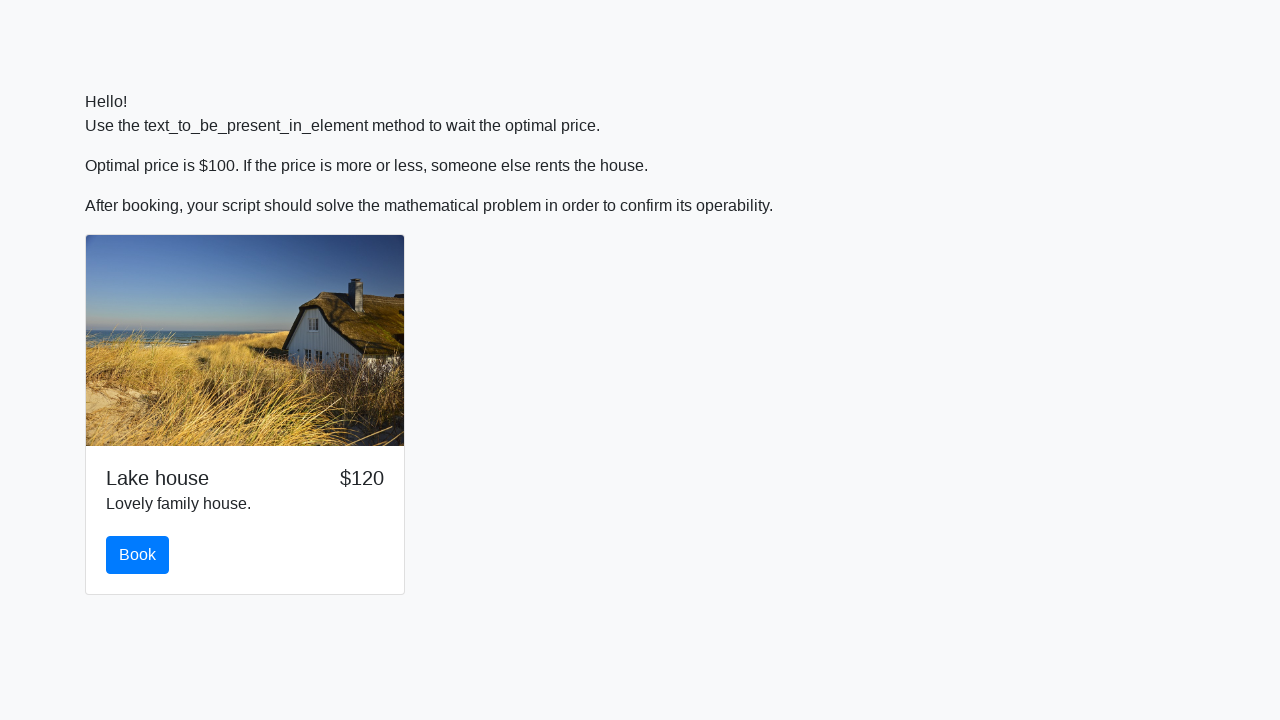